Clicks the like button on the handbook page and verifies the thank you message appears

Starting URL: https://www.typescriptlang.org/docs/handbook/intro.html

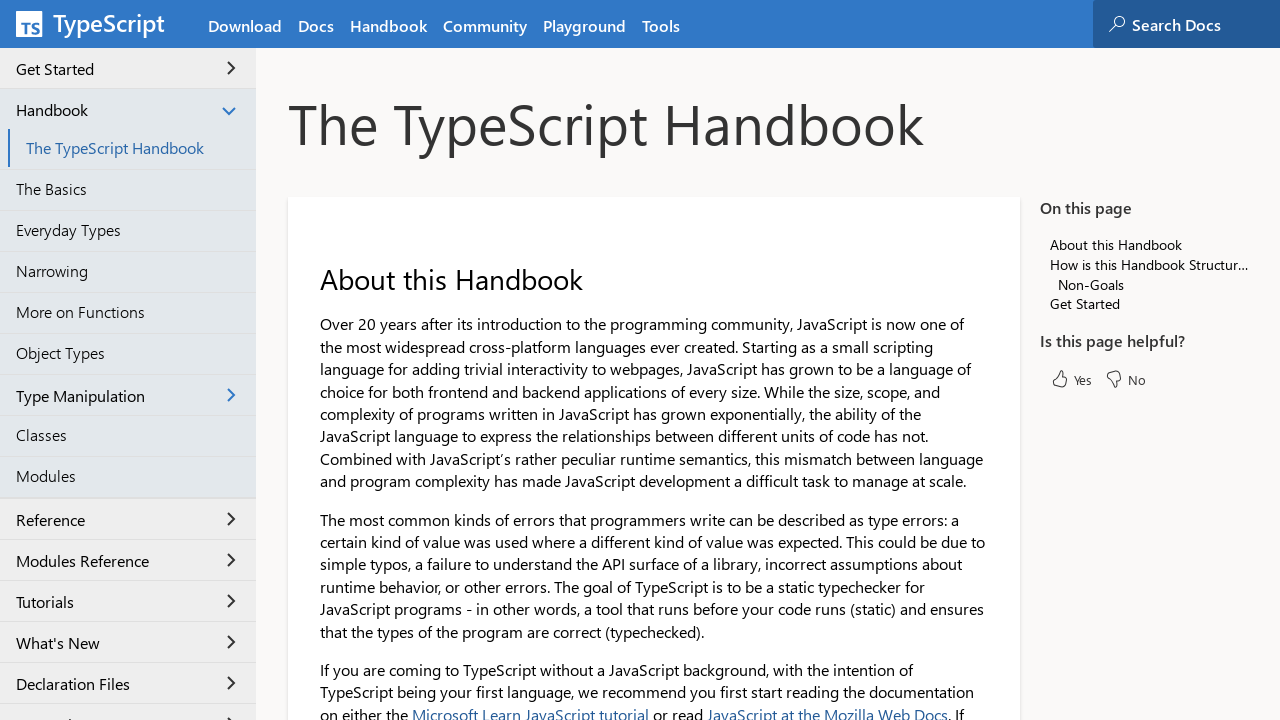

Clicked the like button on the handbook page at (1071, 379) on aside #like-button
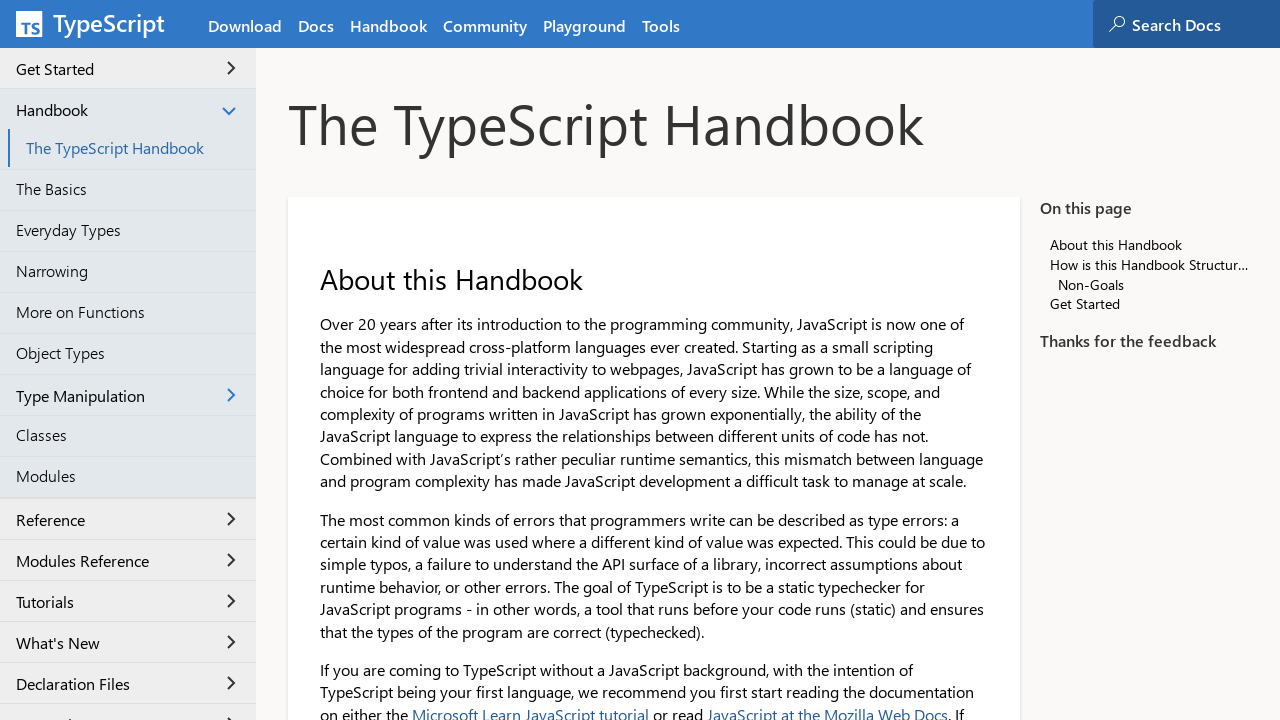

Located the thank you message element
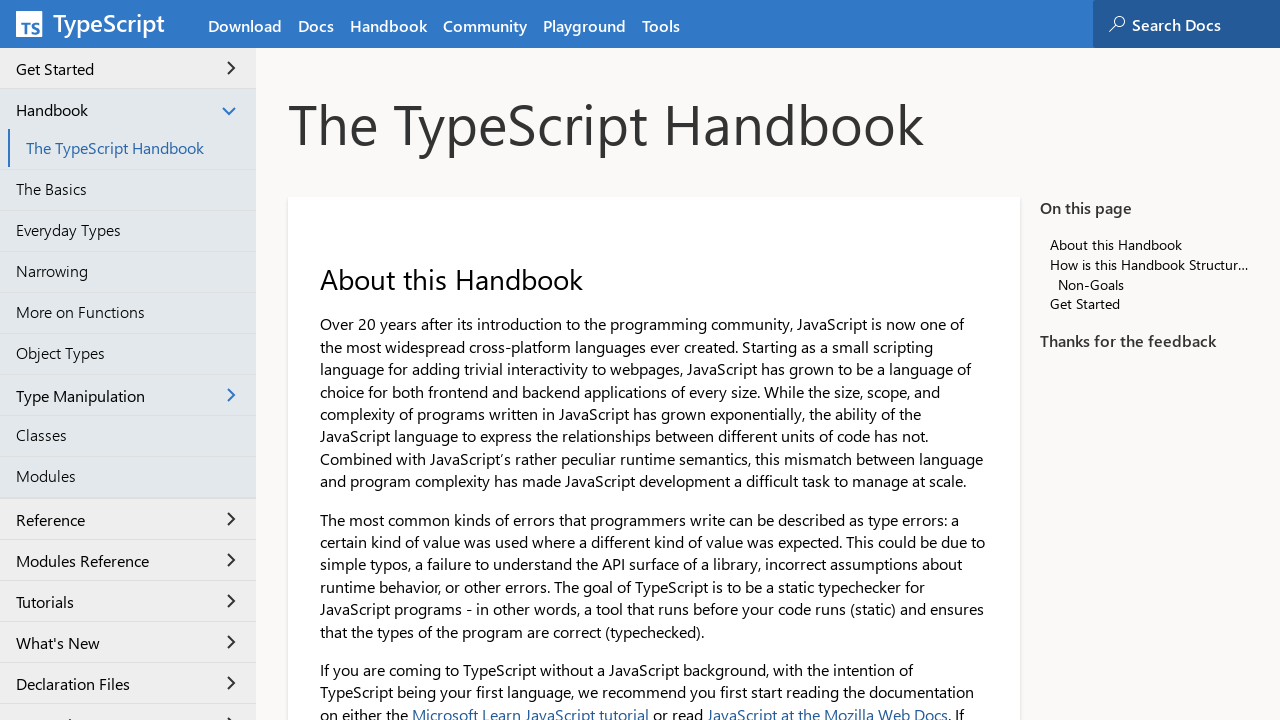

Waited for the thank you message to appear
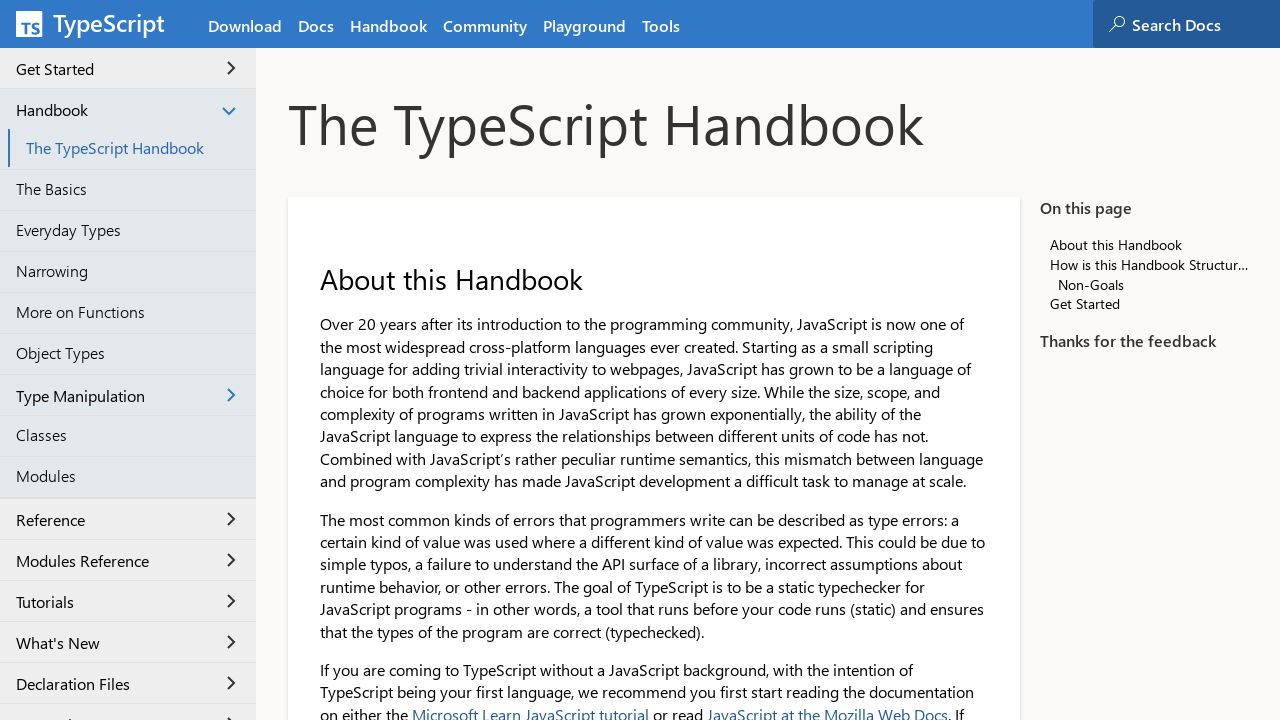

Retrieved thank you message text
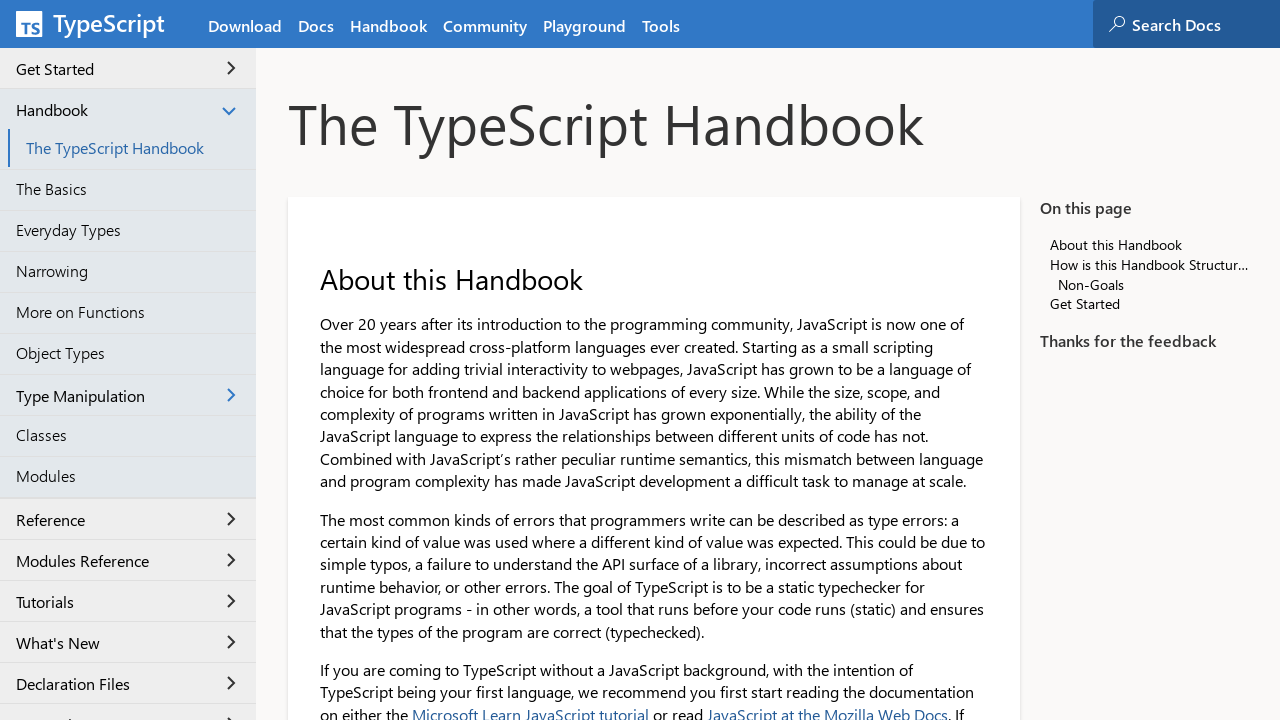

Verified thank you message displays 'Thanks for the feedback'
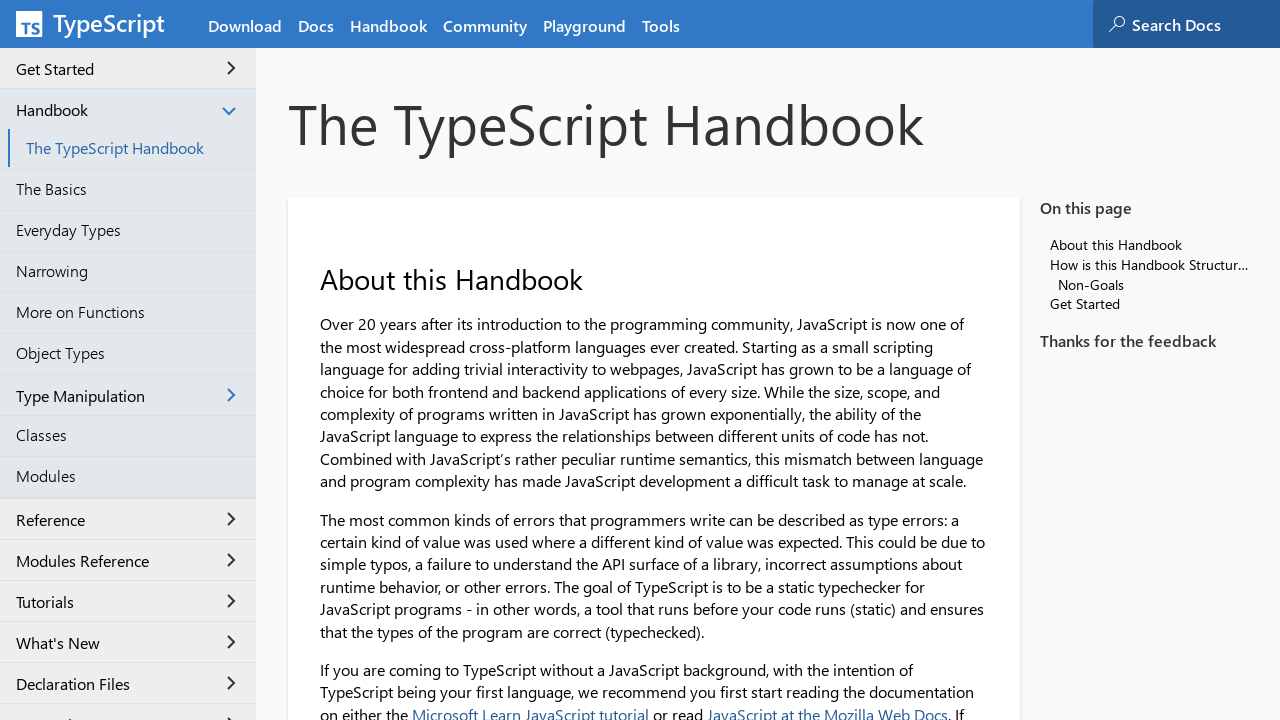

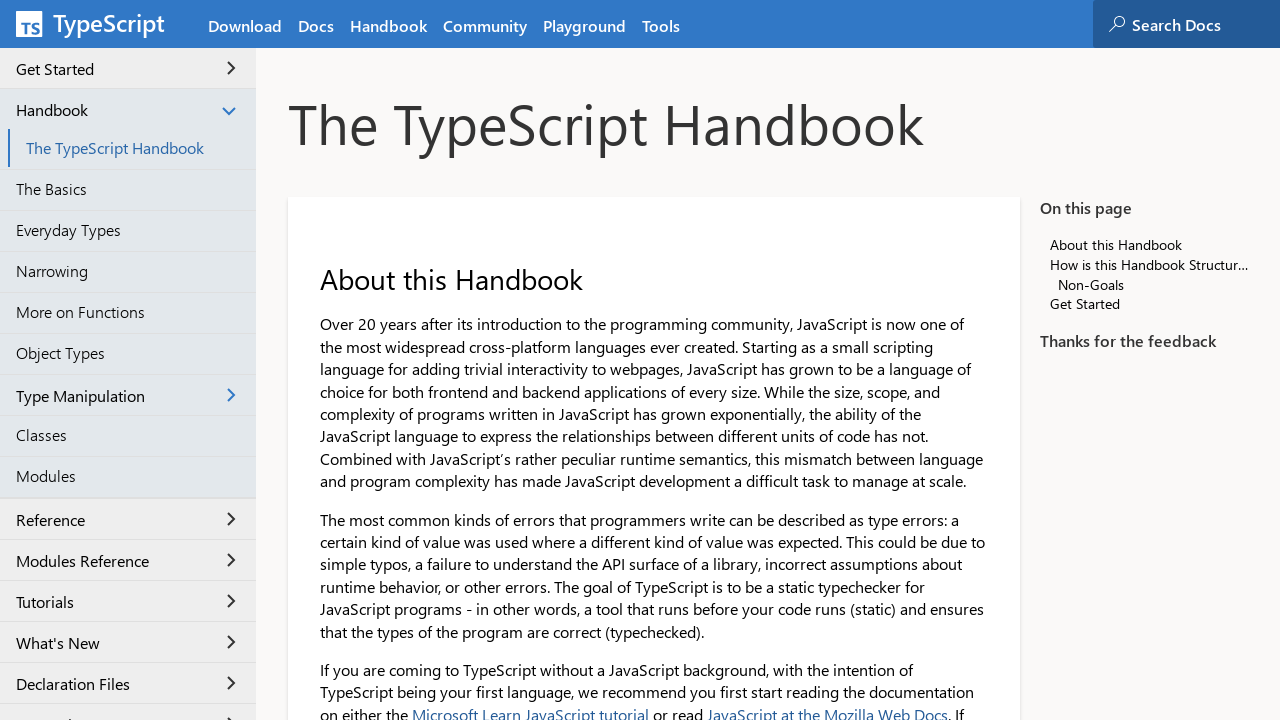